Completes the Trial of the Stones challenge by solving riddles - entering "rock" for the first riddle, using the revealed password for the second riddle, and finding the richest merchant for the third challenge

Starting URL: https://techstepacademy.com/trial-of-the-stones/

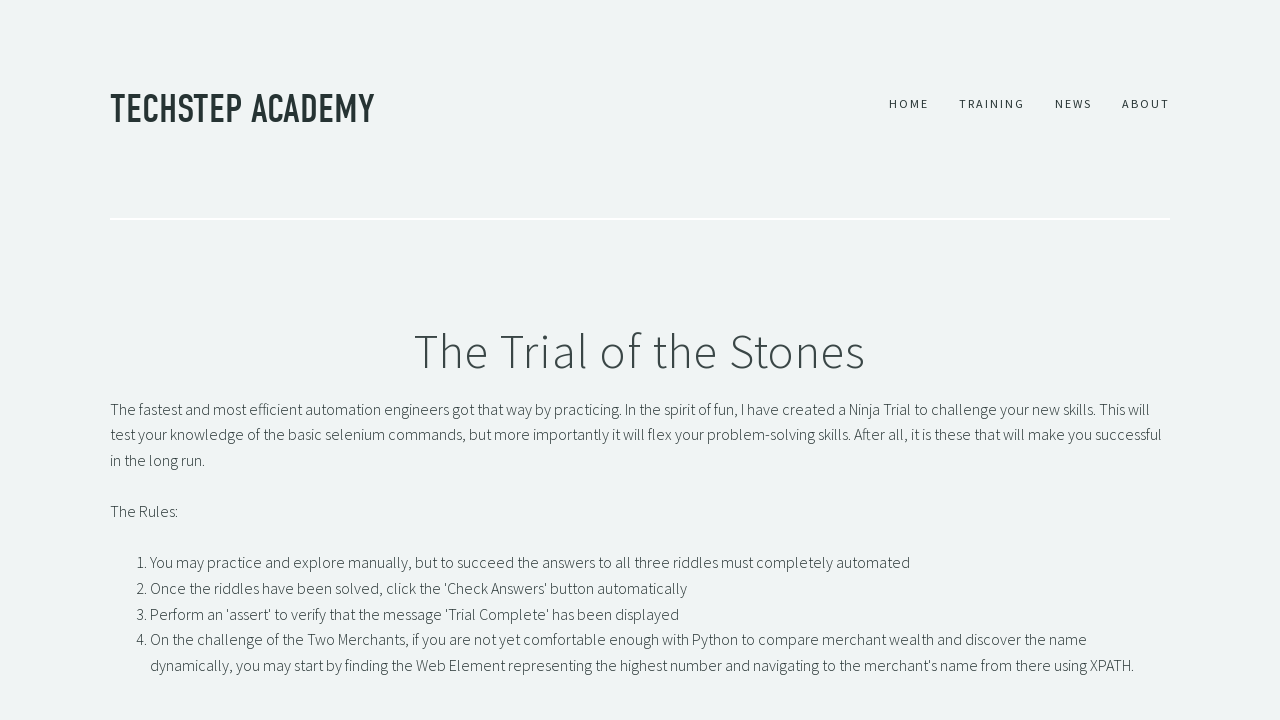

Entered 'rock' for the first riddle on input#r1Input
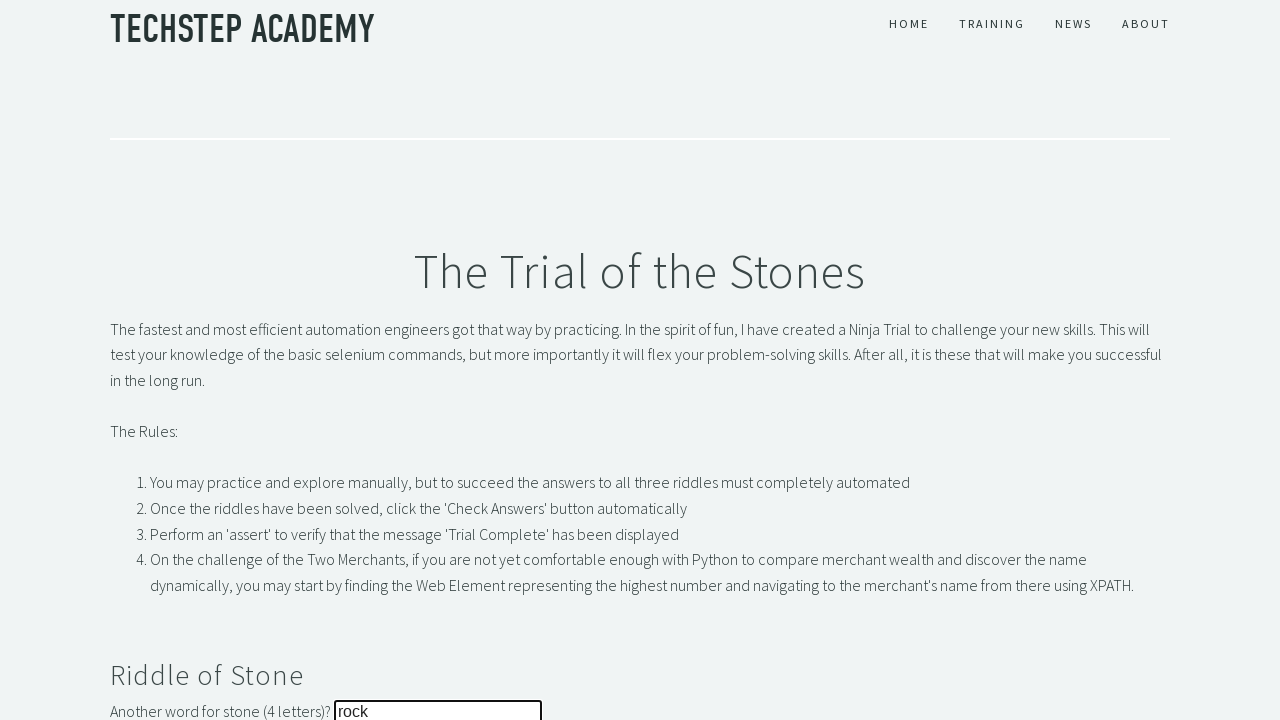

Clicked submit button for first riddle at (145, 360) on button#r1Btn
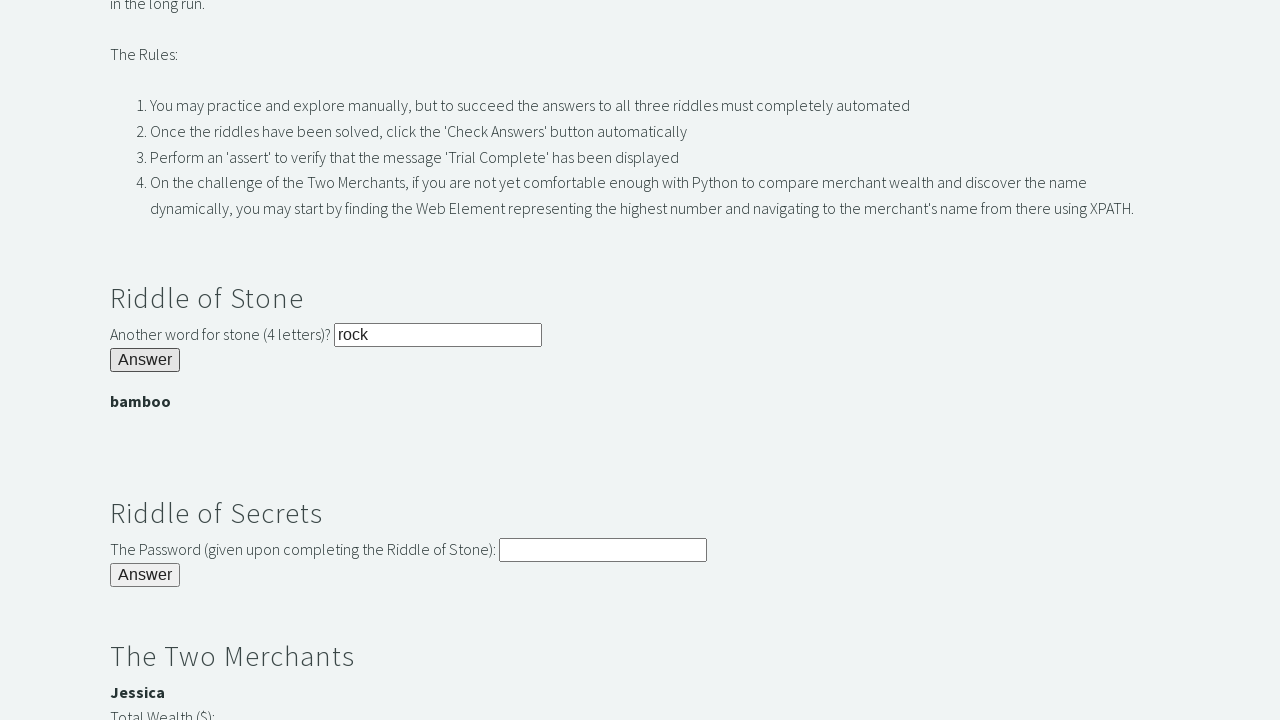

Password banner appeared after first riddle
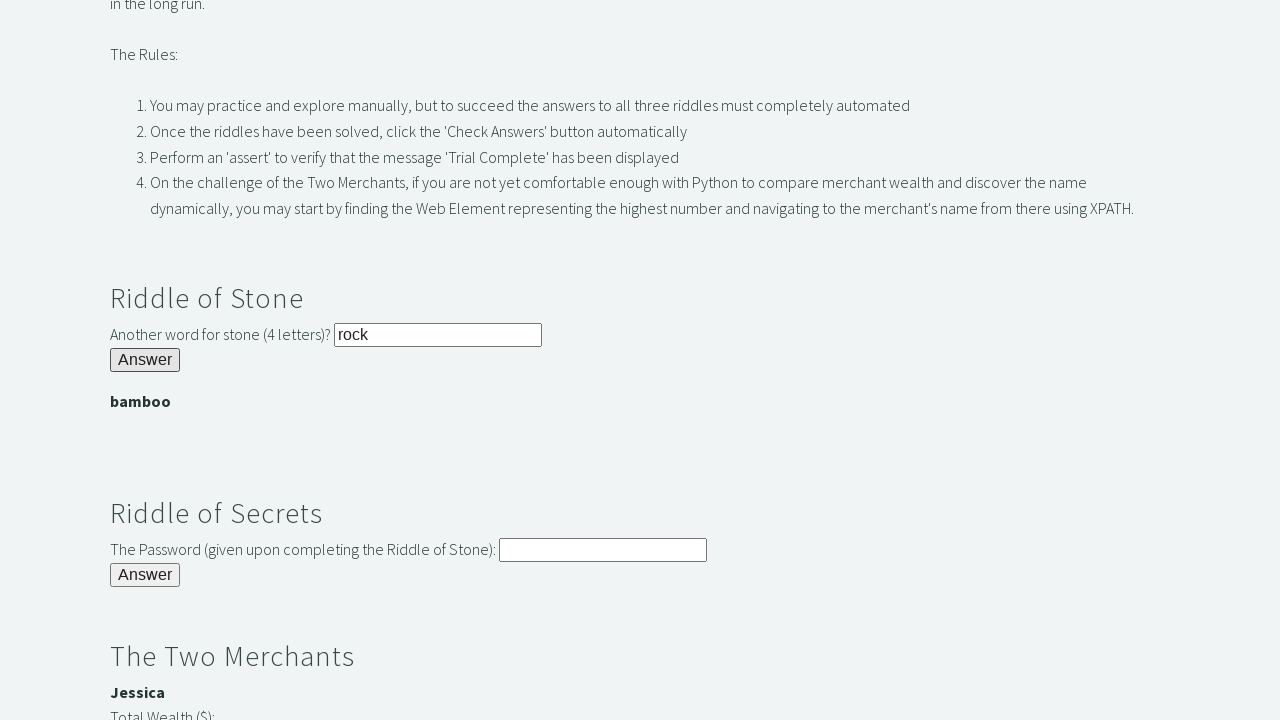

Retrieved password from banner: bamboo
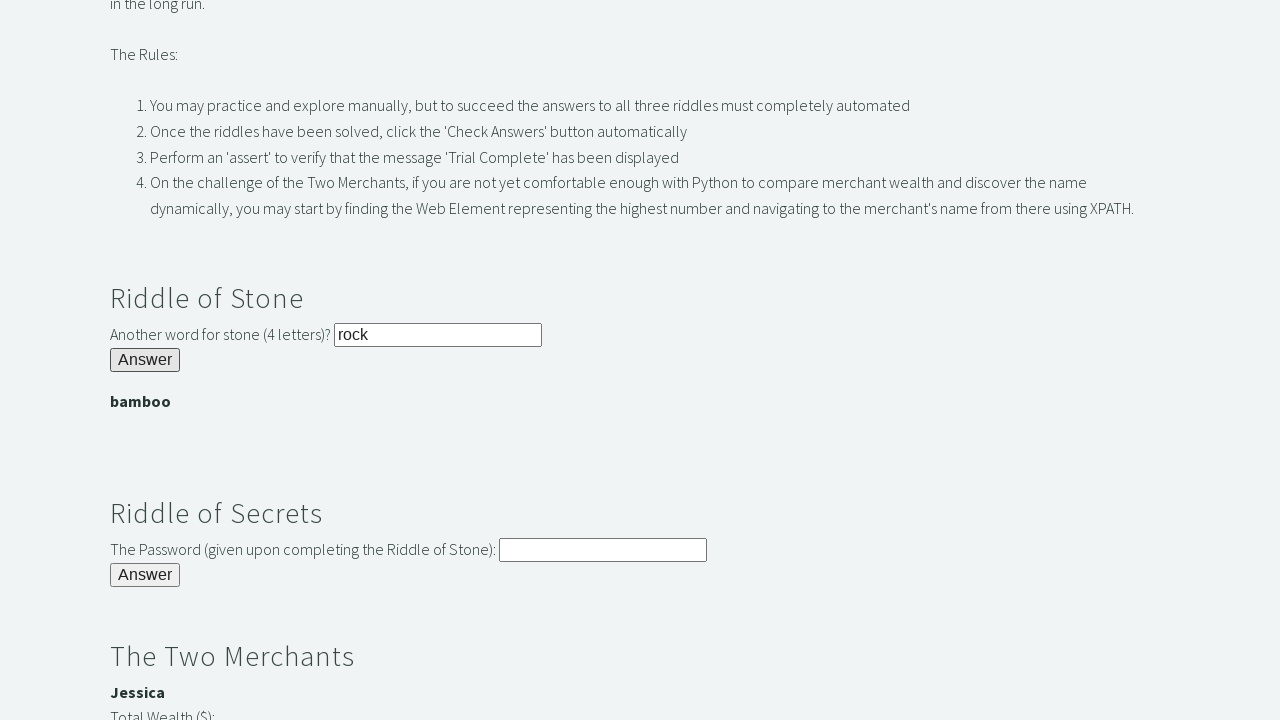

Entered password for the second riddle on input#r2Input
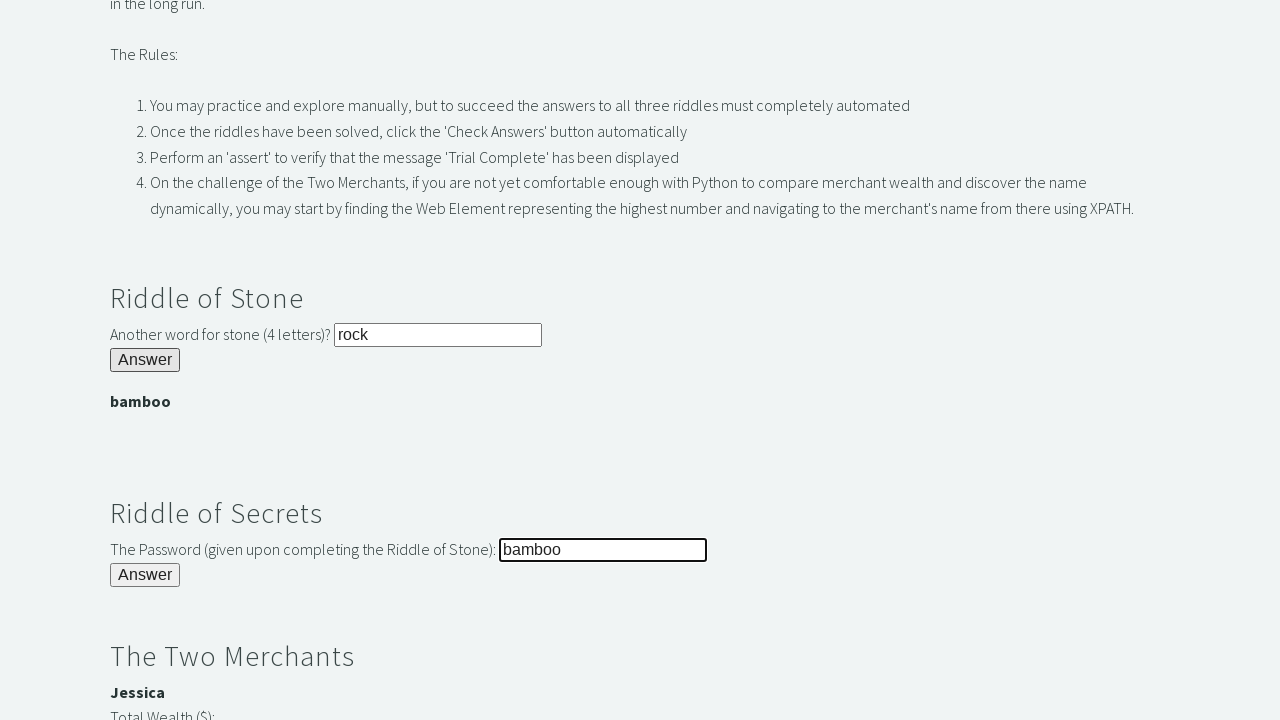

Clicked submit button for second riddle at (145, 575) on button#r2Butn
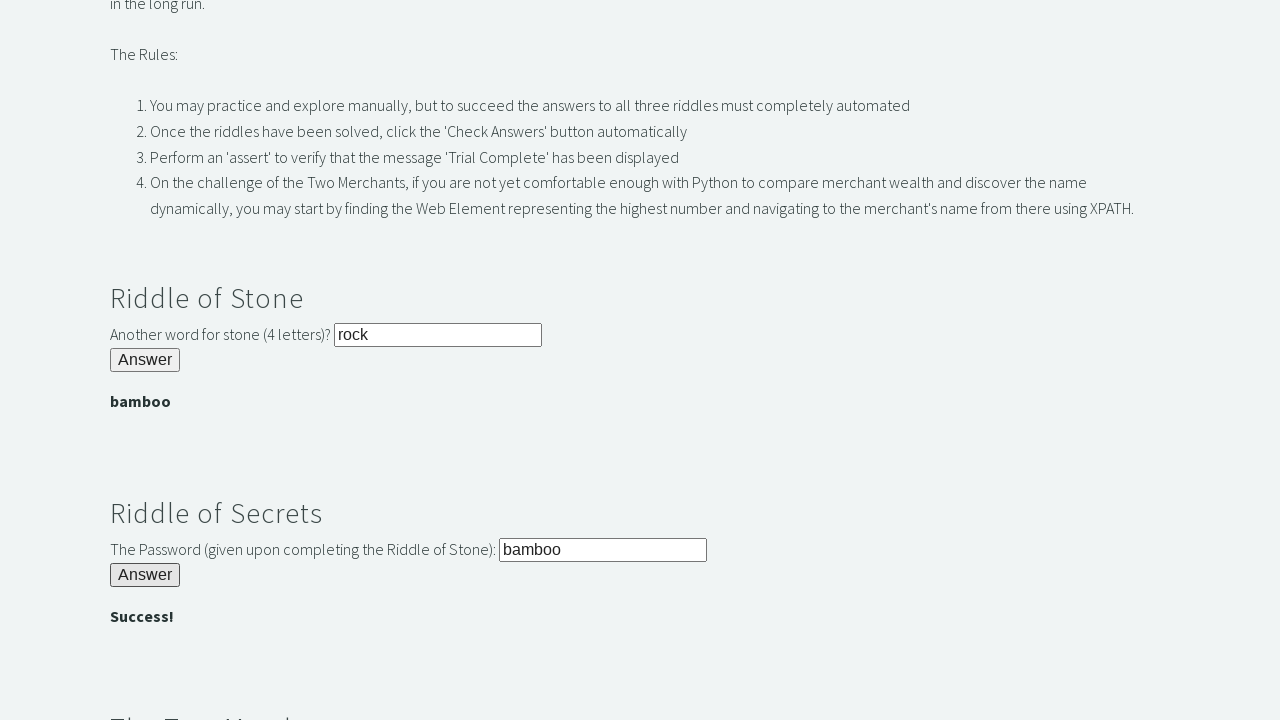

Second riddle success banner appeared
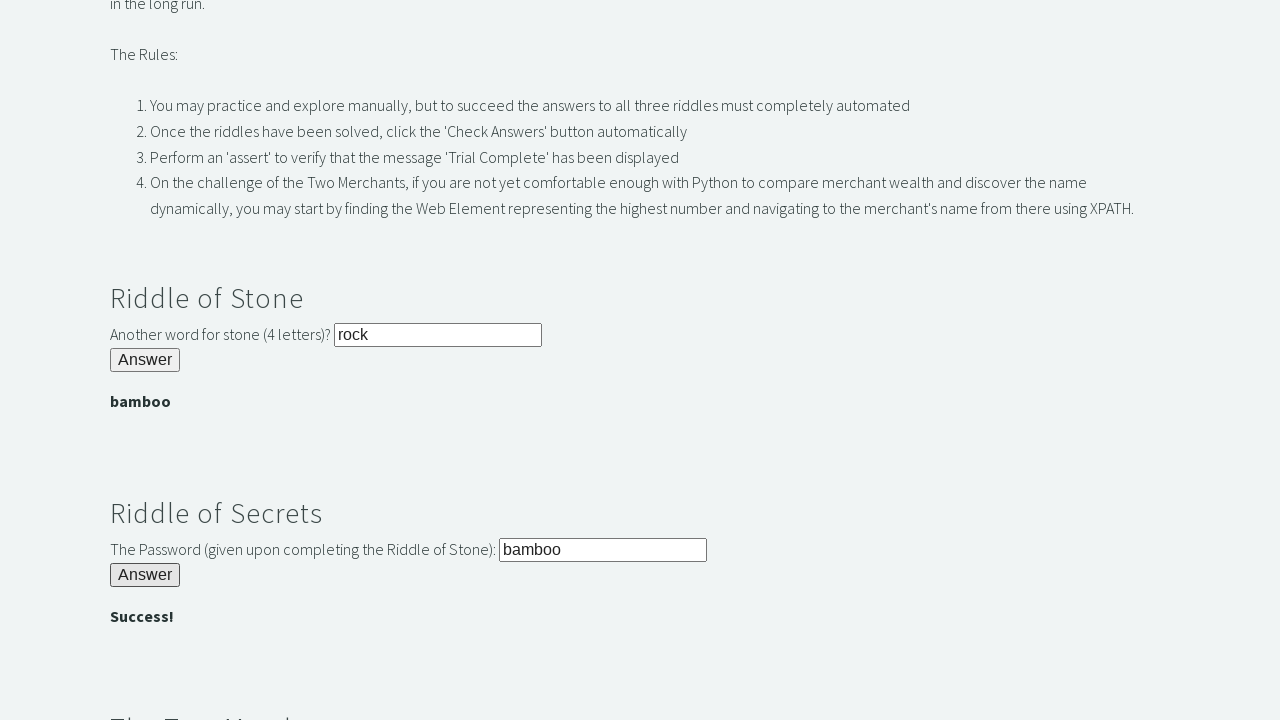

Located 2 merchants on the page
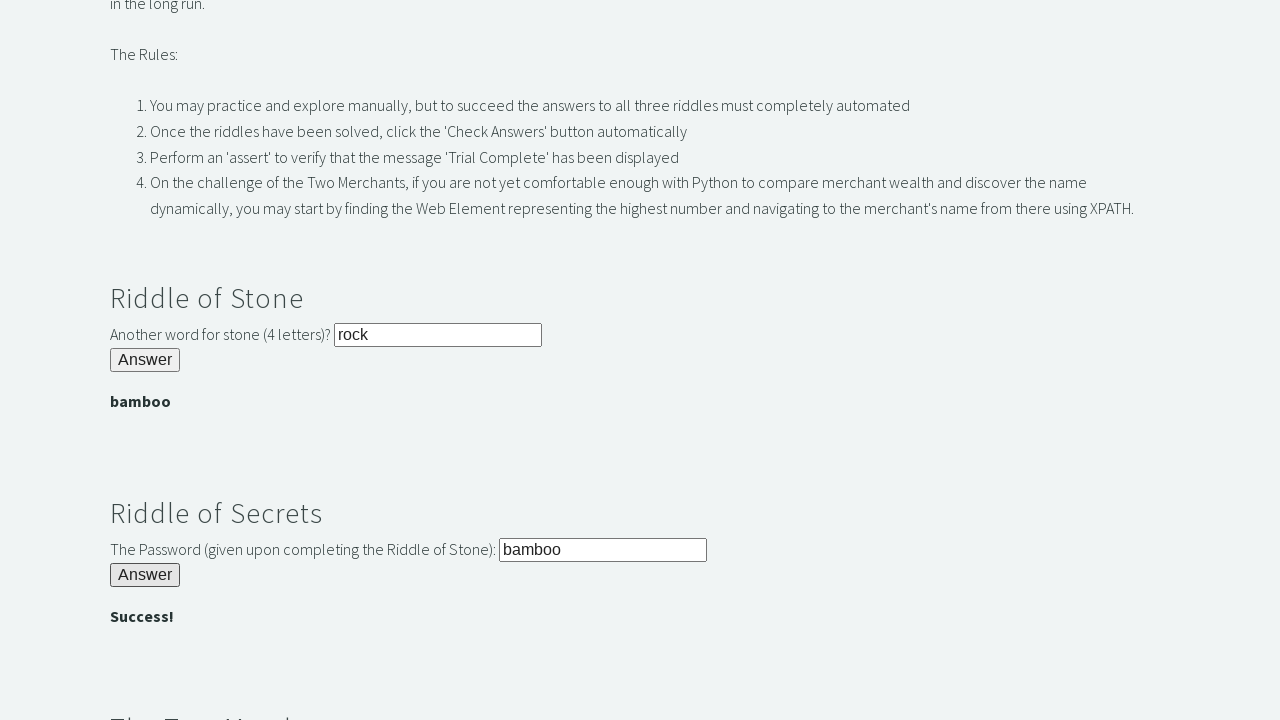

Identified richest merchant: Jessica with wealth 3000
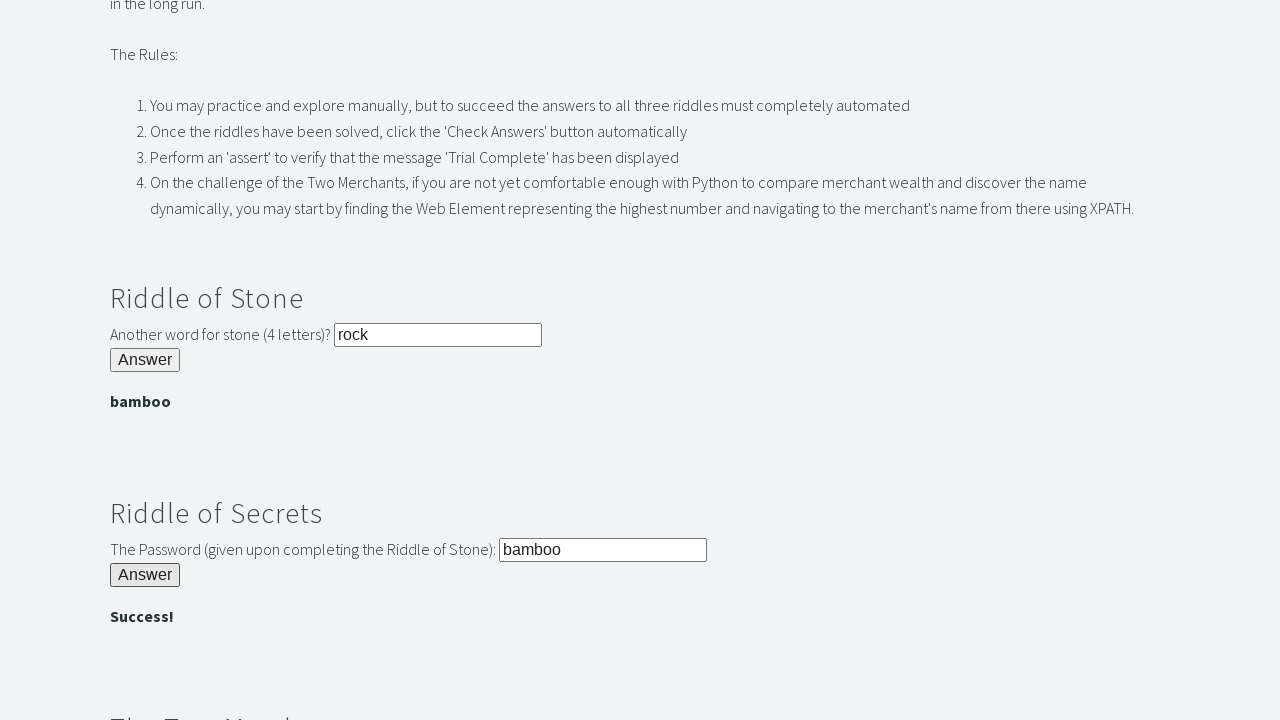

Entered 'Jessica' as answer for third riddle on input#r3Input
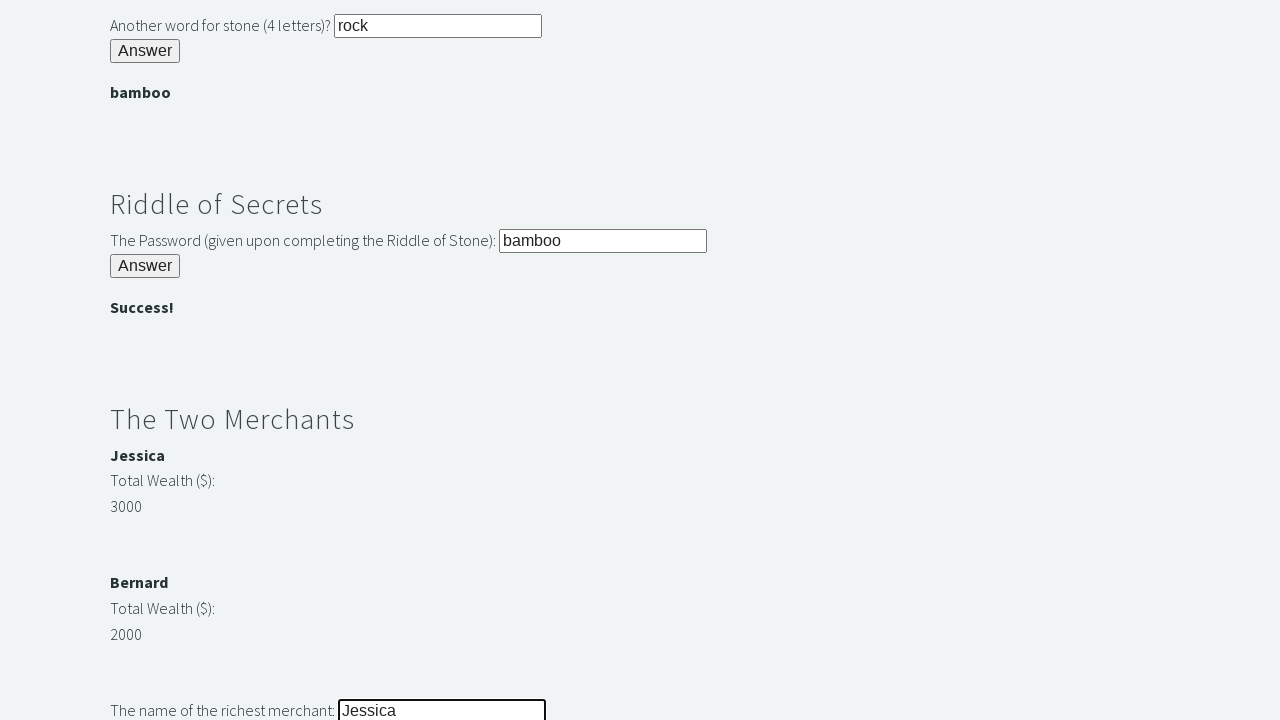

Clicked submit button for third riddle at (145, 360) on button#r3Butn
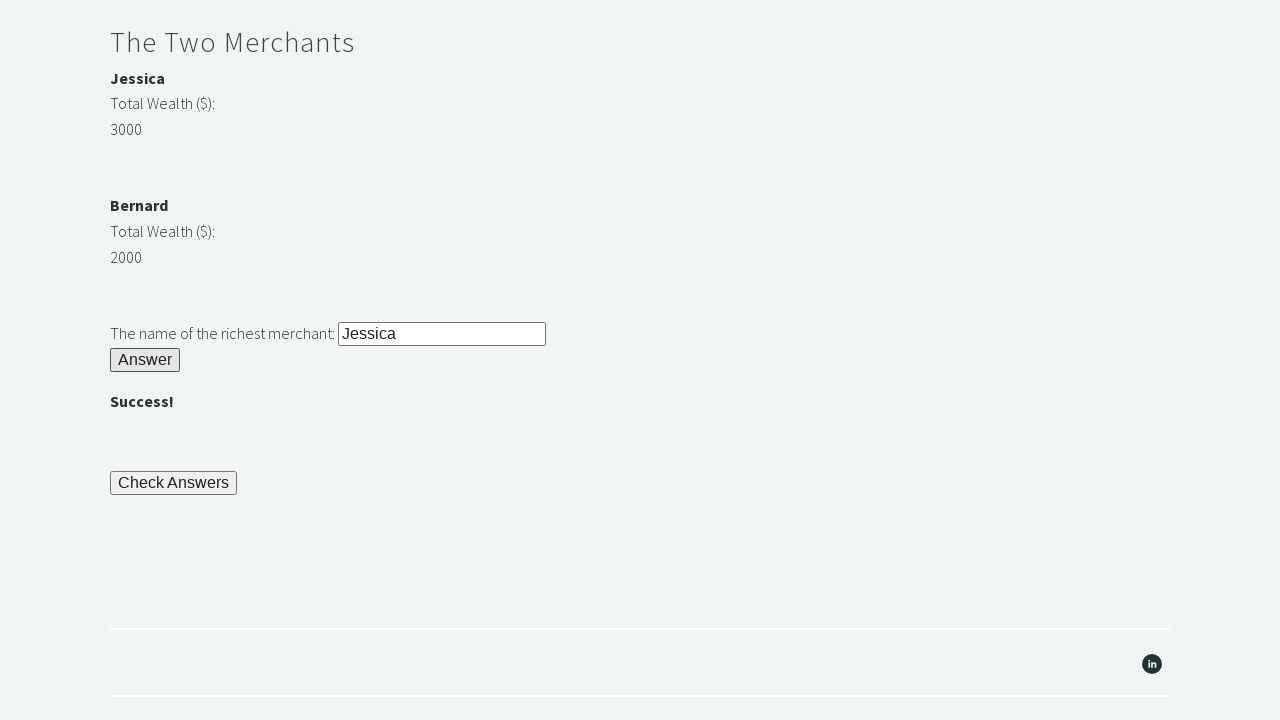

Clicked check button to verify all answers at (174, 483) on button#checkButn
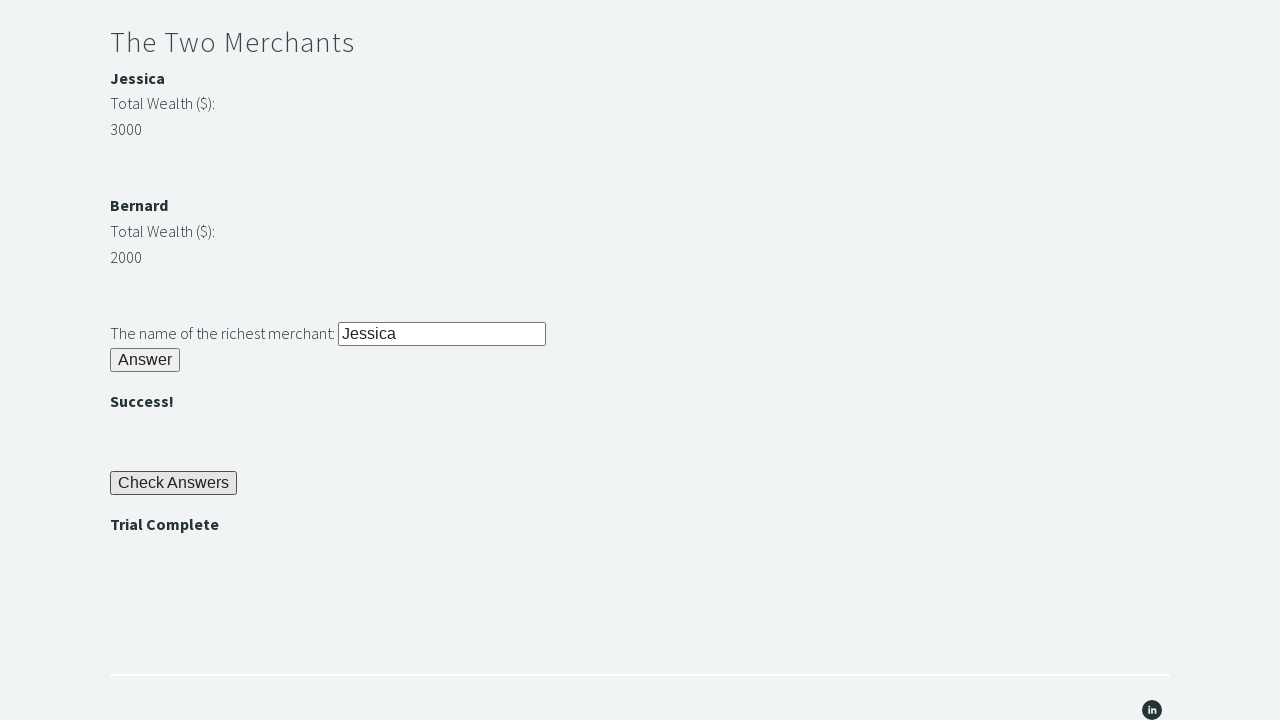

Trial of the Stones challenge completed successfully
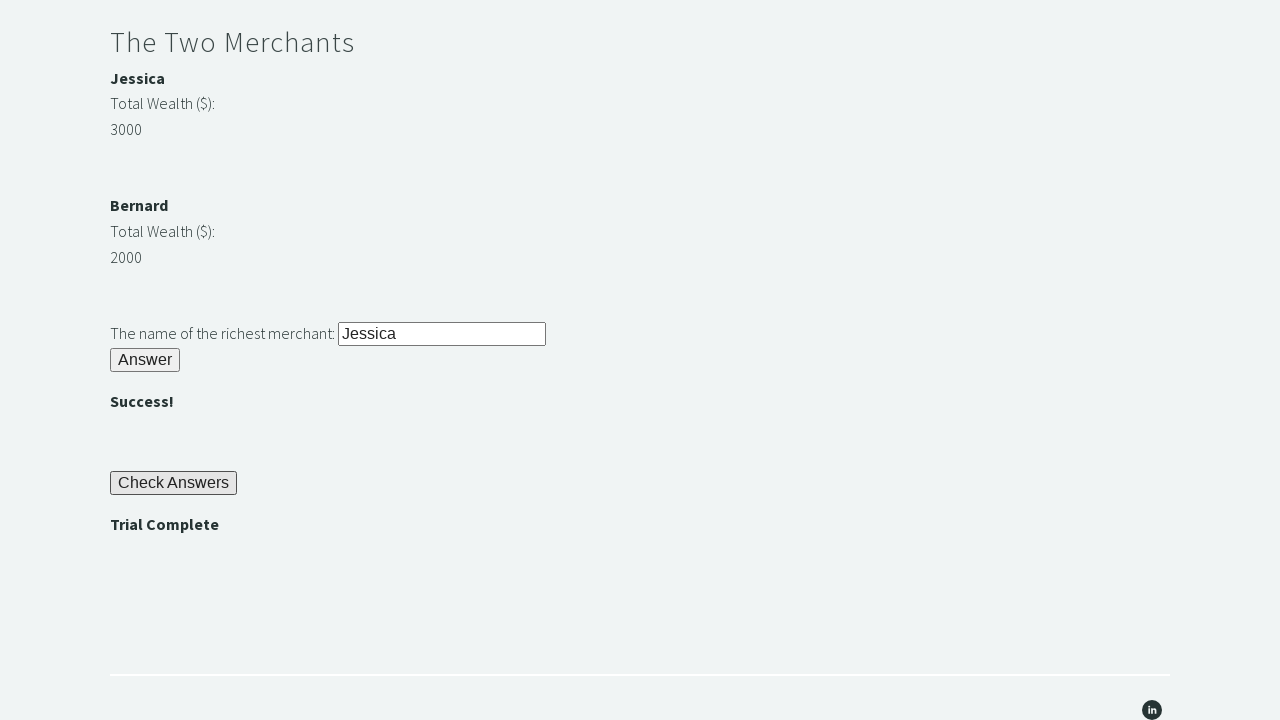

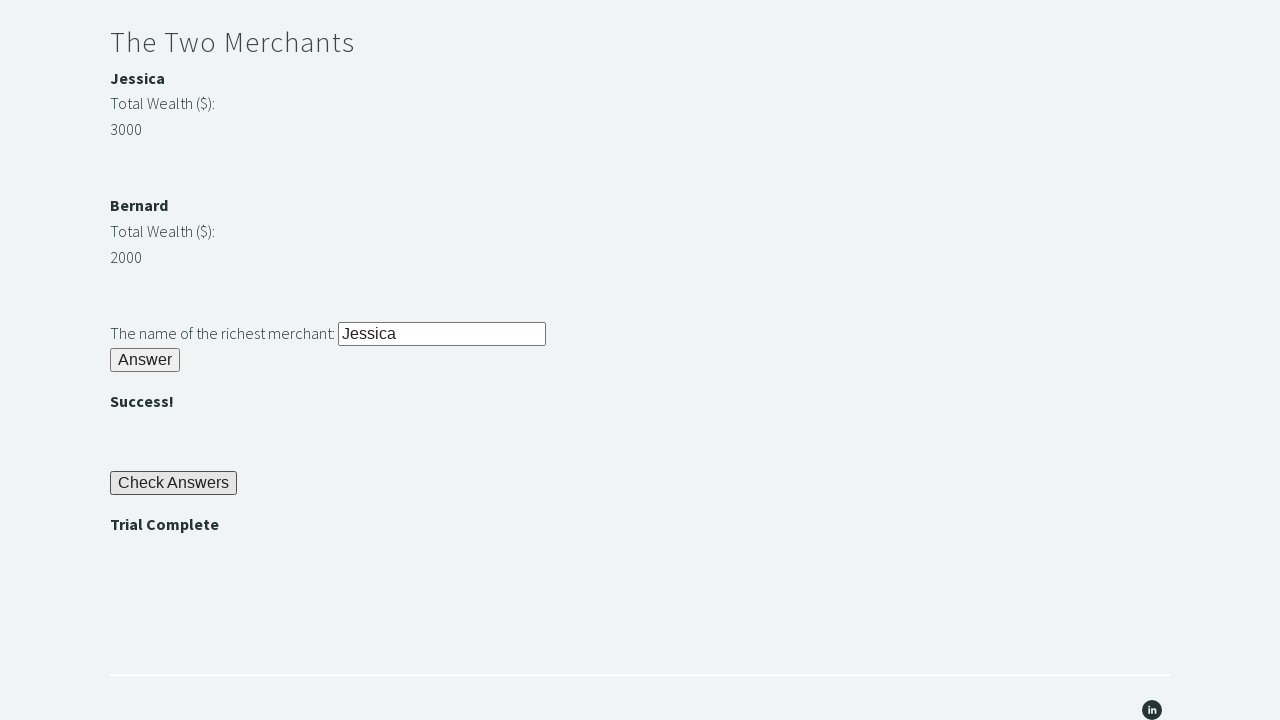